Navigates to a practice automation website with SSL certificate acceptance configured

Starting URL: https://rahulshettyacademy.com/AutomationPractice/

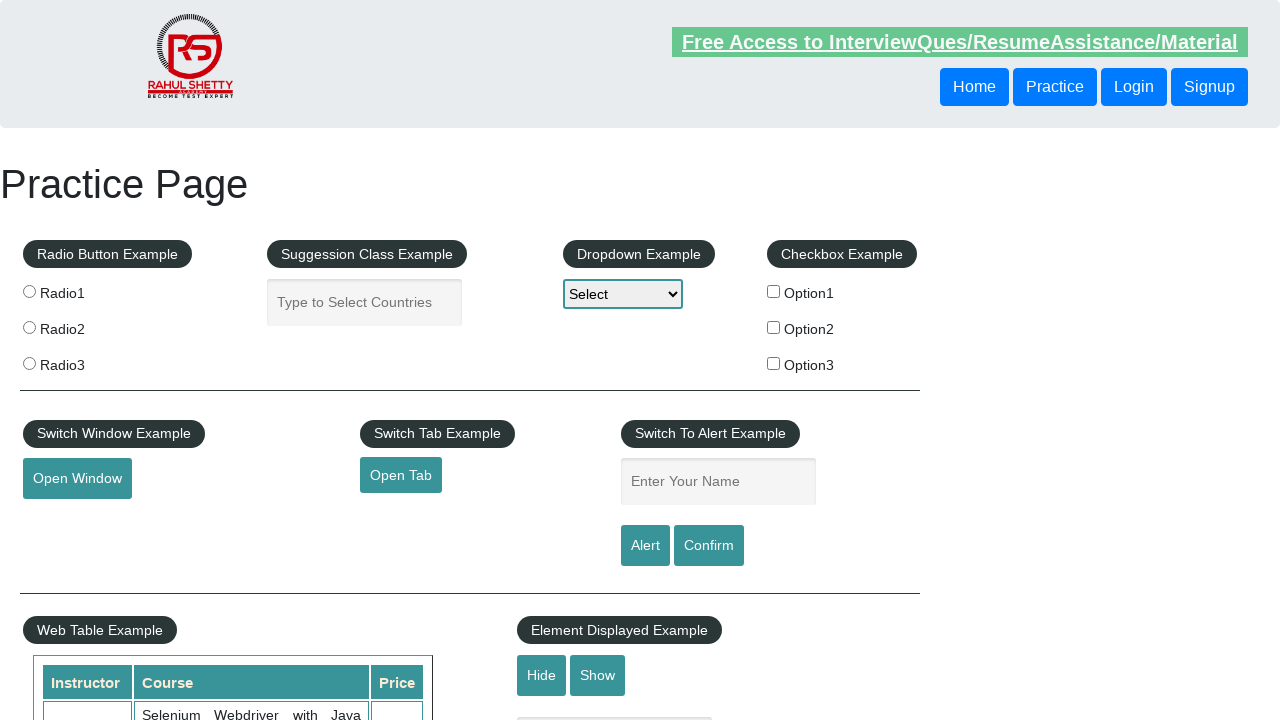

Navigated to Rahul Shetty Academy Automation Practice website
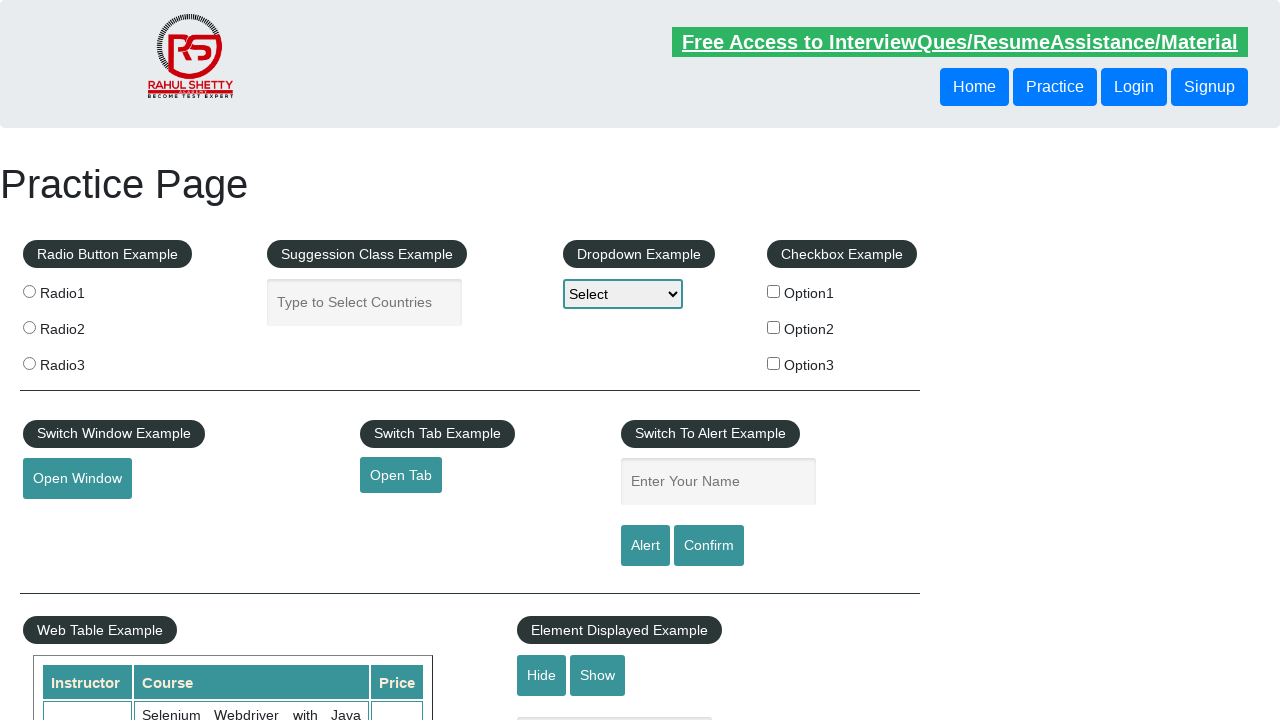

Page loaded completely with network idle
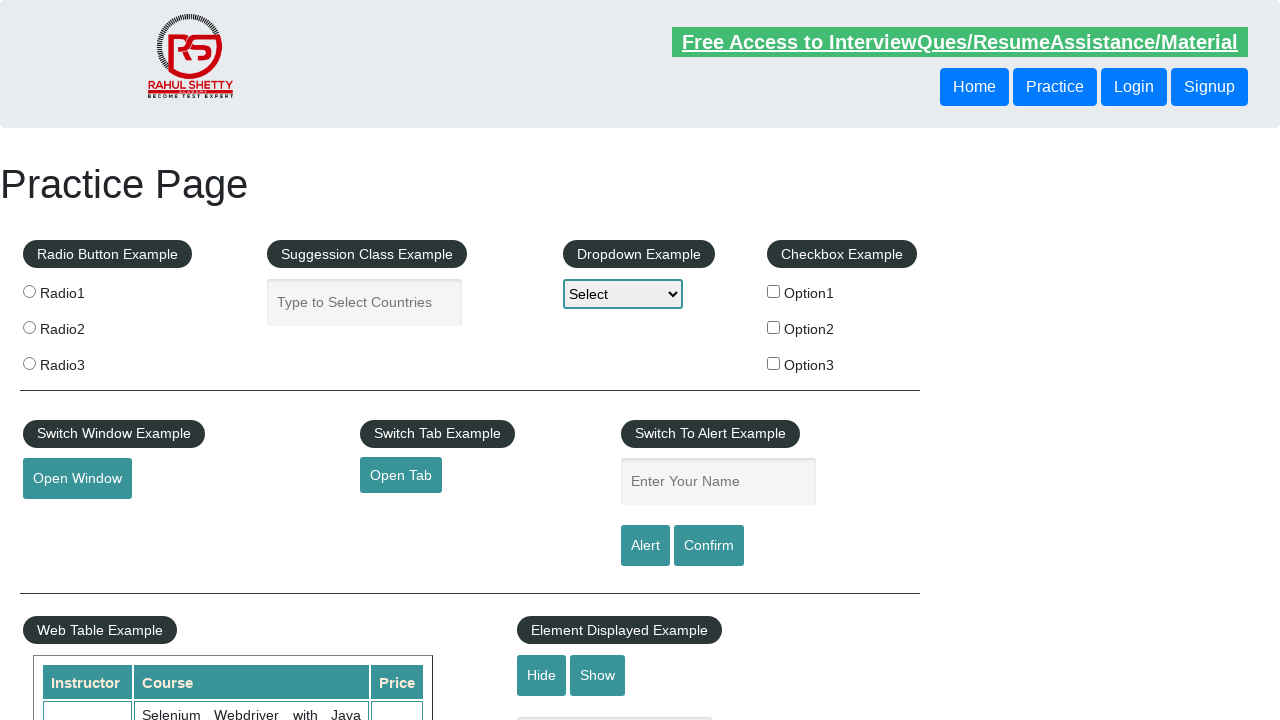

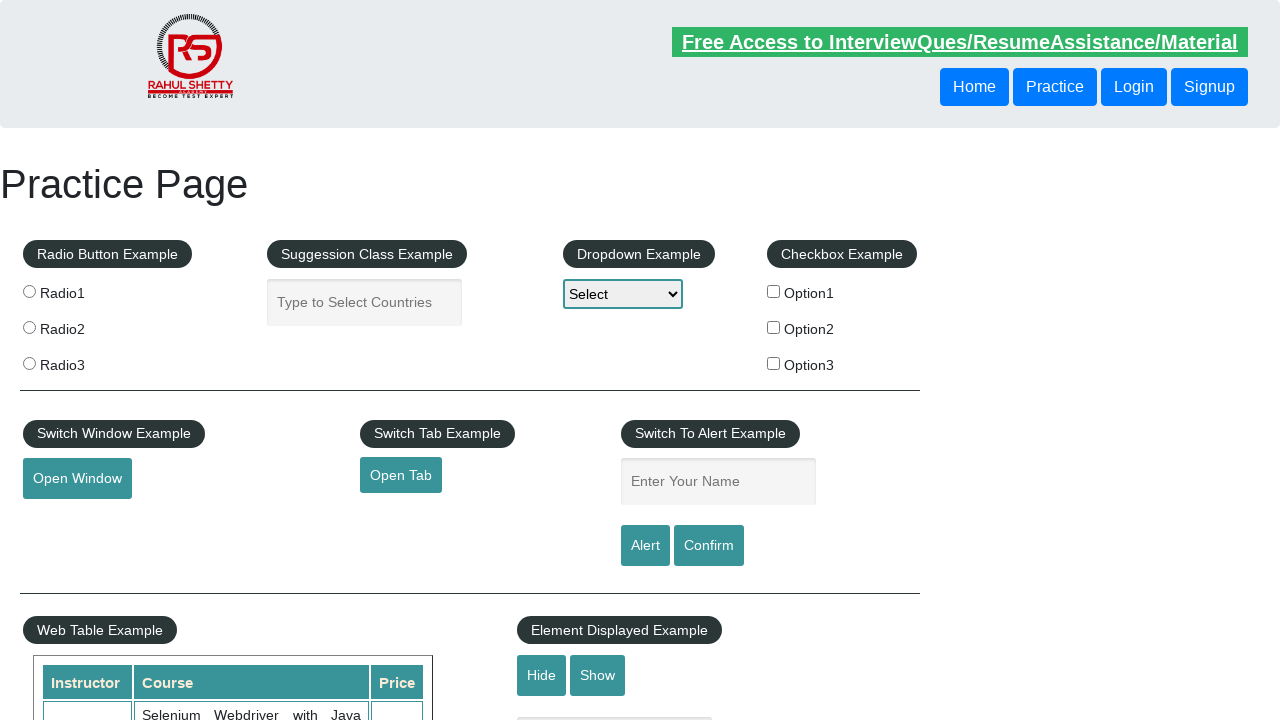